Tests browser navigation functionality by navigating to a page, then using back, forward, and refresh operations

Starting URL: http://www.seleniumhq.org/download/

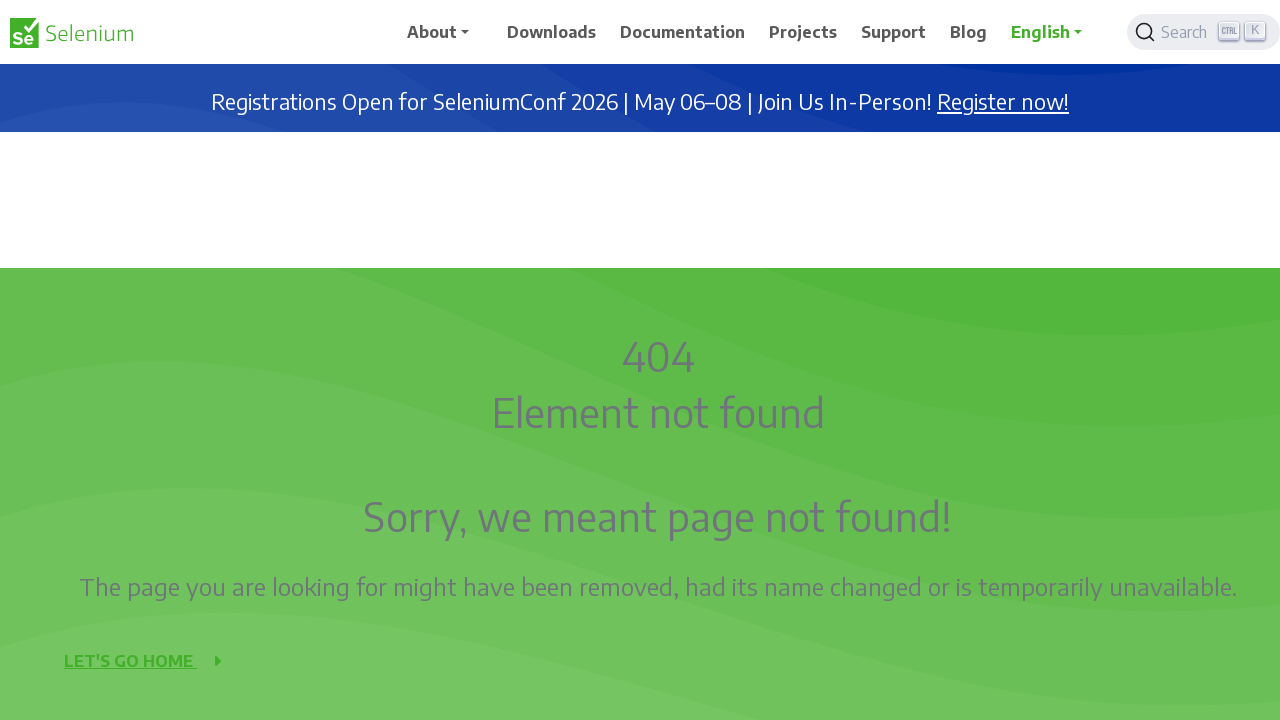

Navigated back from the download page
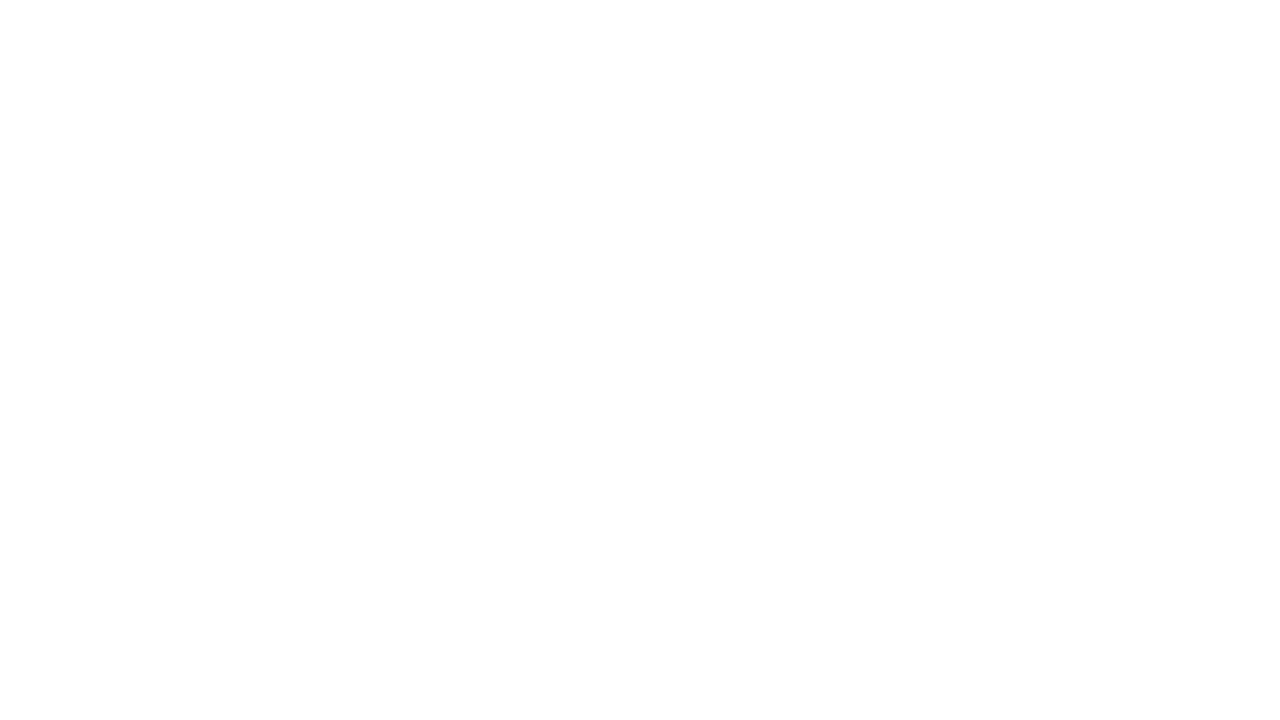

Navigated forward to return to the download page
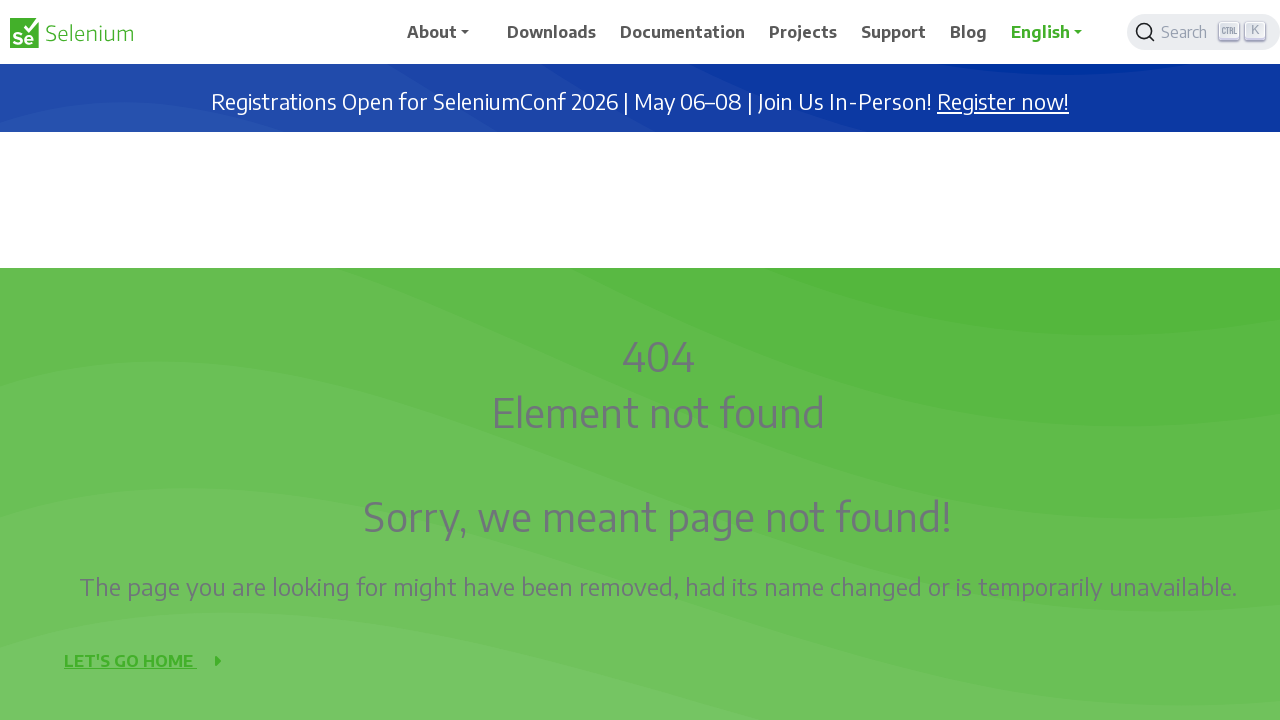

Refreshed the current page
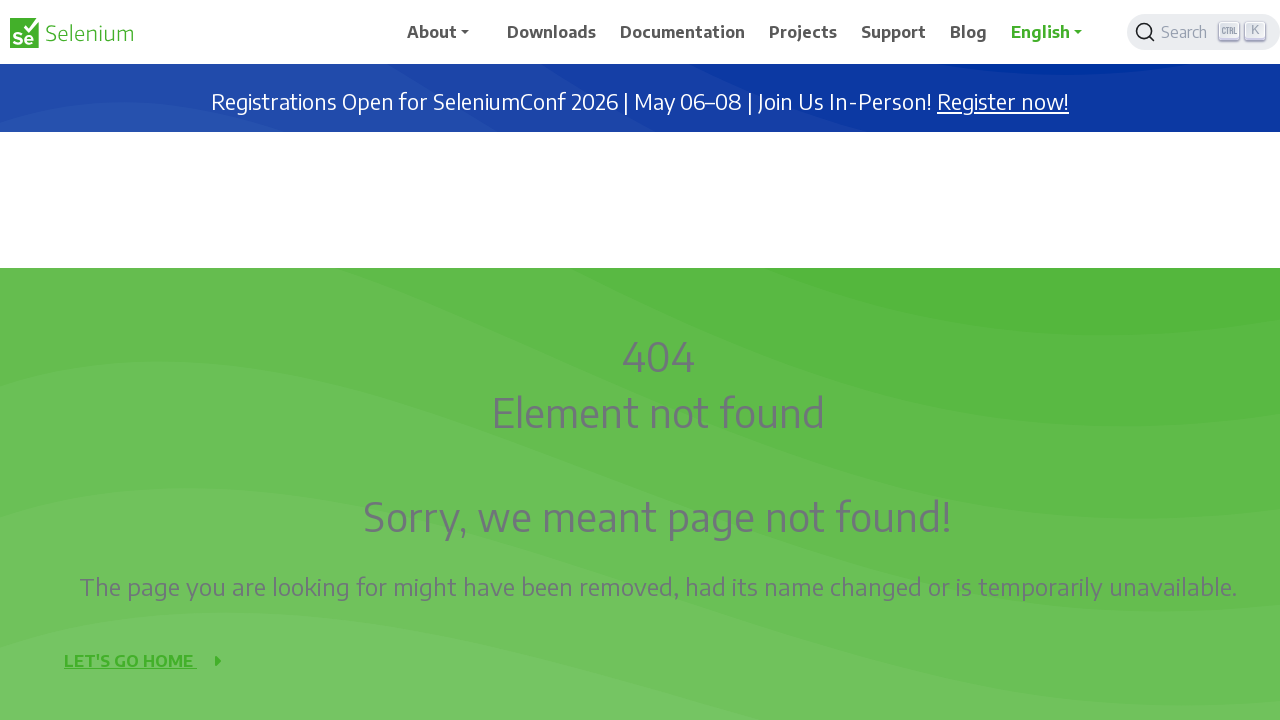

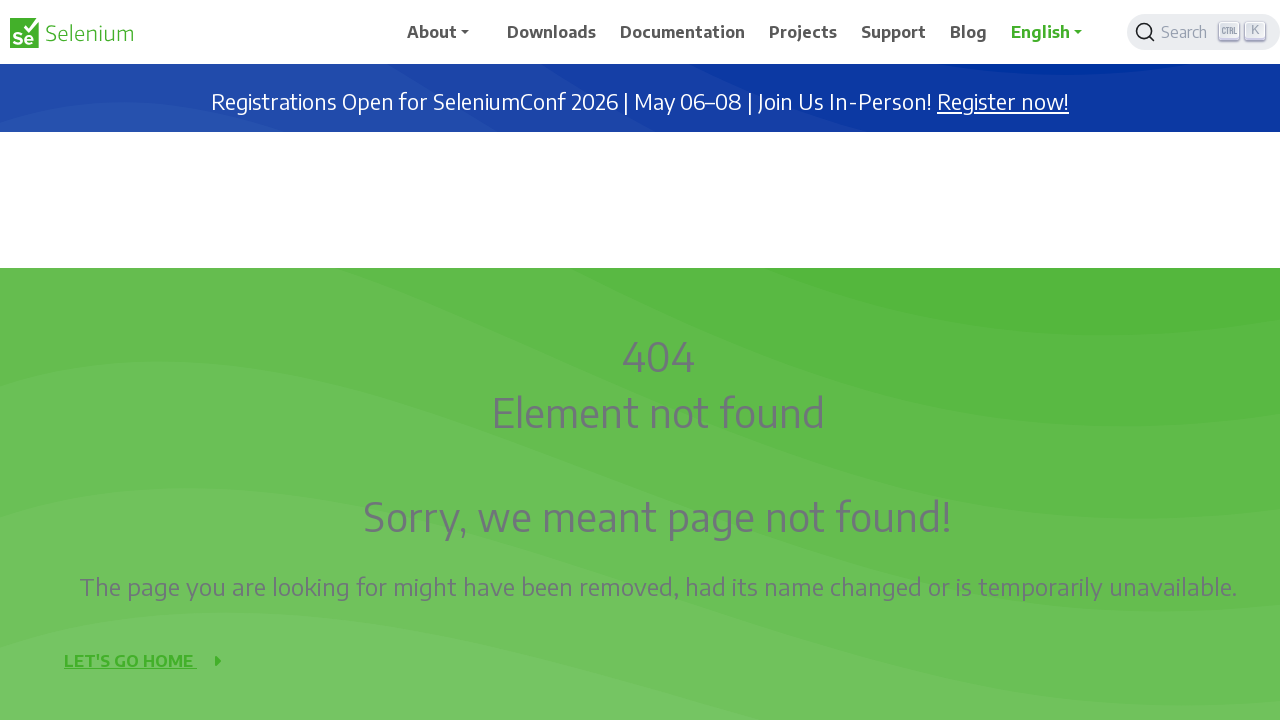